Tests dropdown selection functionality by selecting different options and verifying the selected values

Starting URL: http://the-internet.herokuapp.com/dropdown

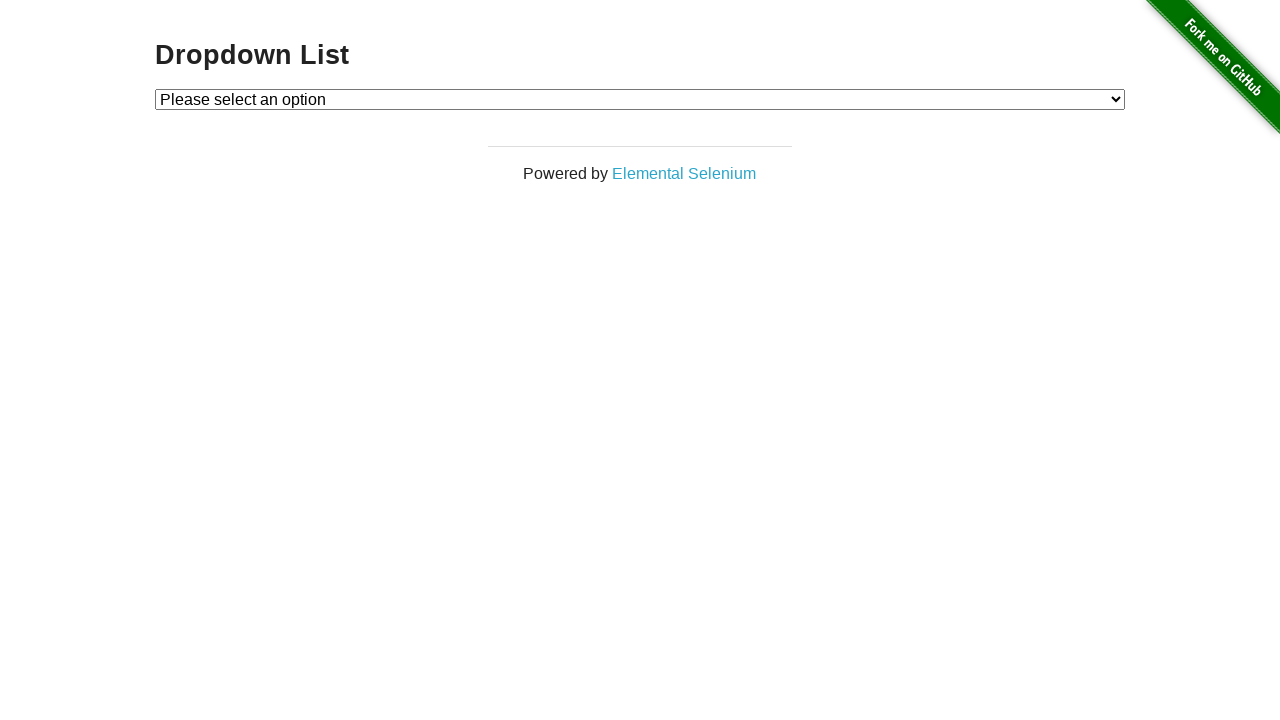

Selected Option 1 from dropdown on #dropdown
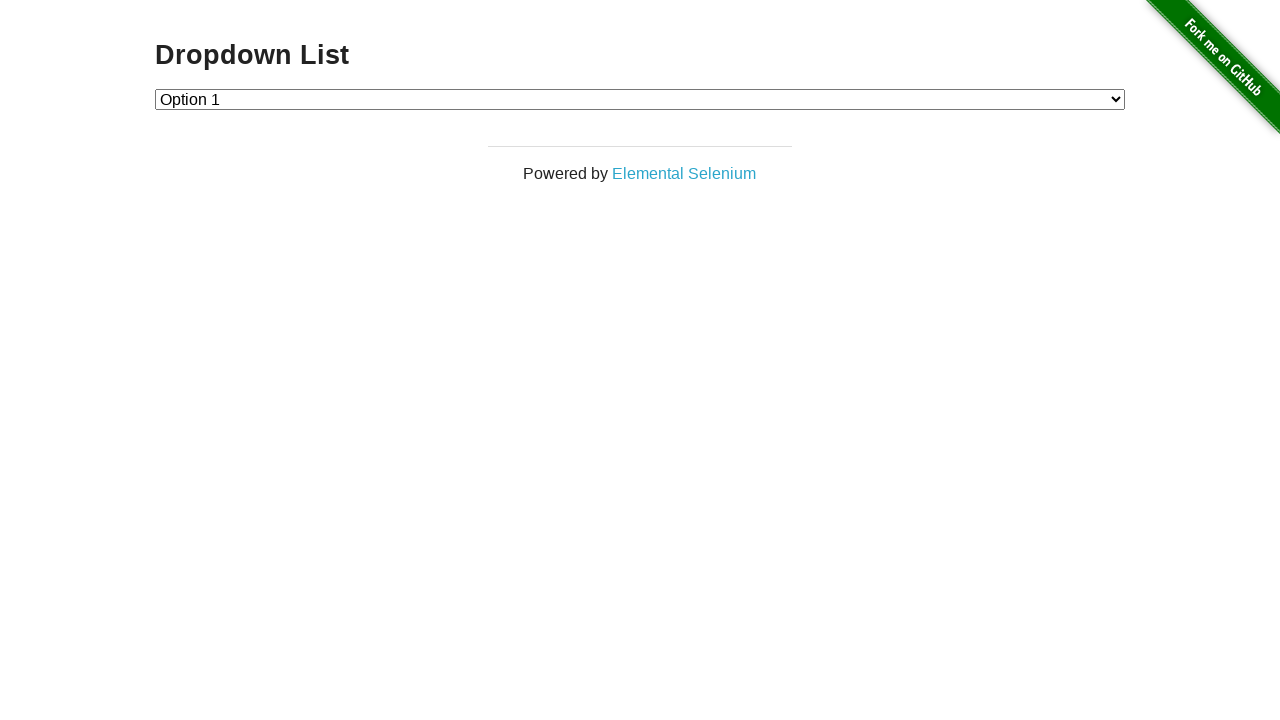

Verified that Option 1 is selected
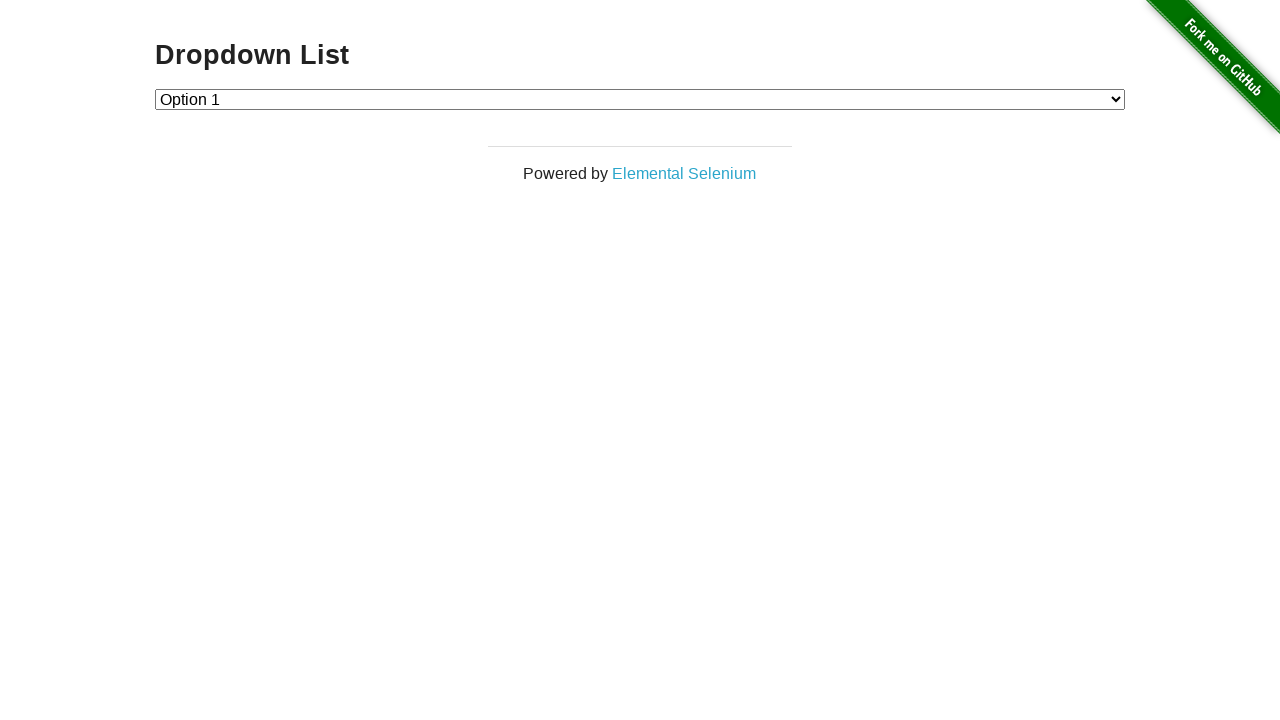

Selected Option 2 from dropdown on #dropdown
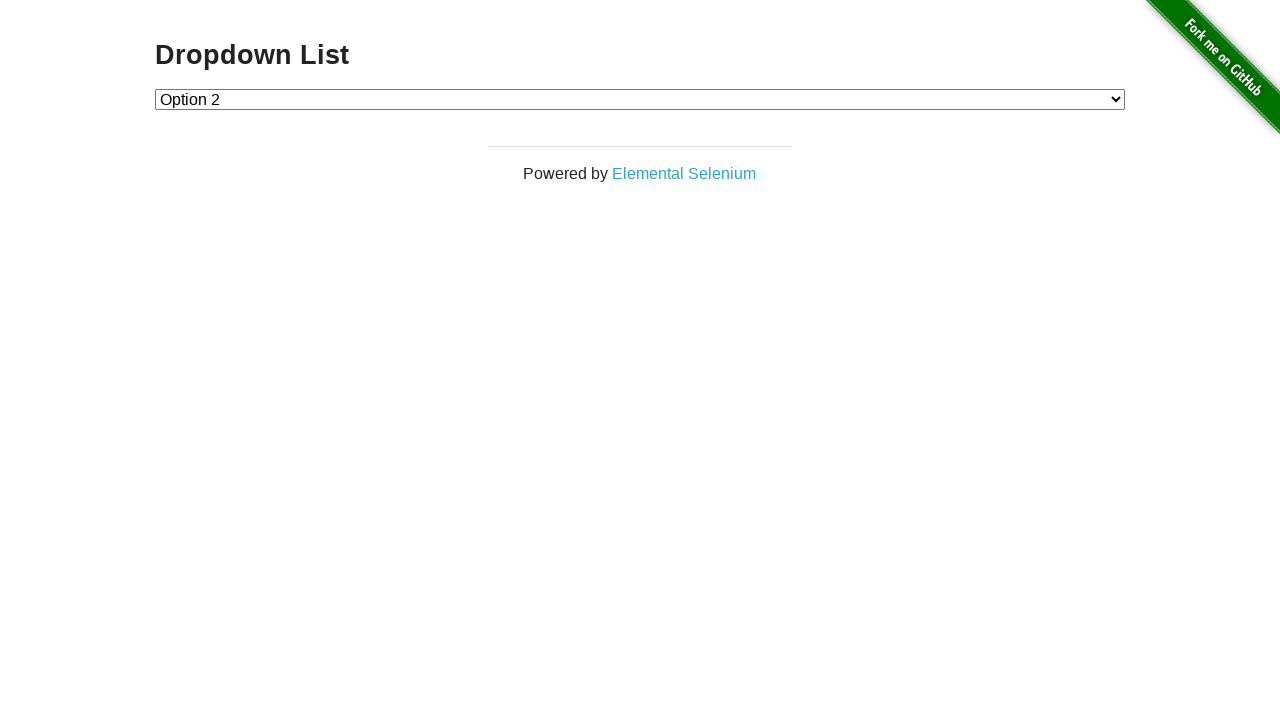

Verified that Option 2 is selected
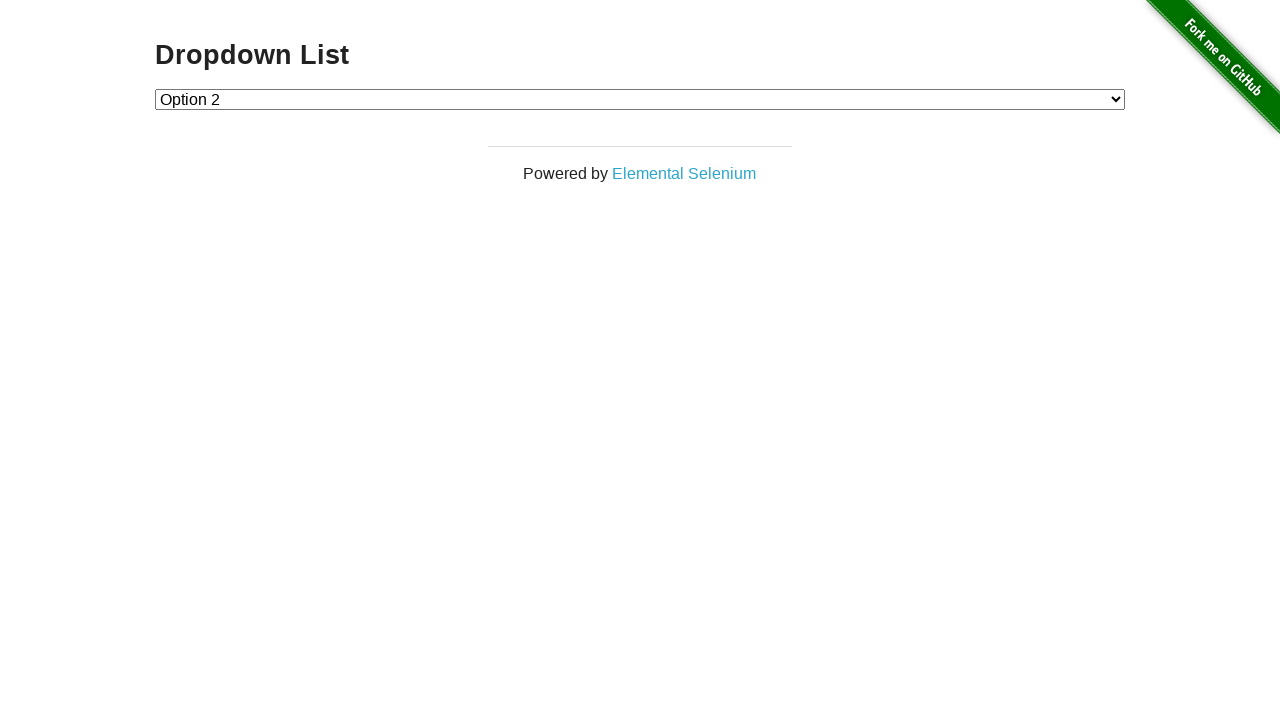

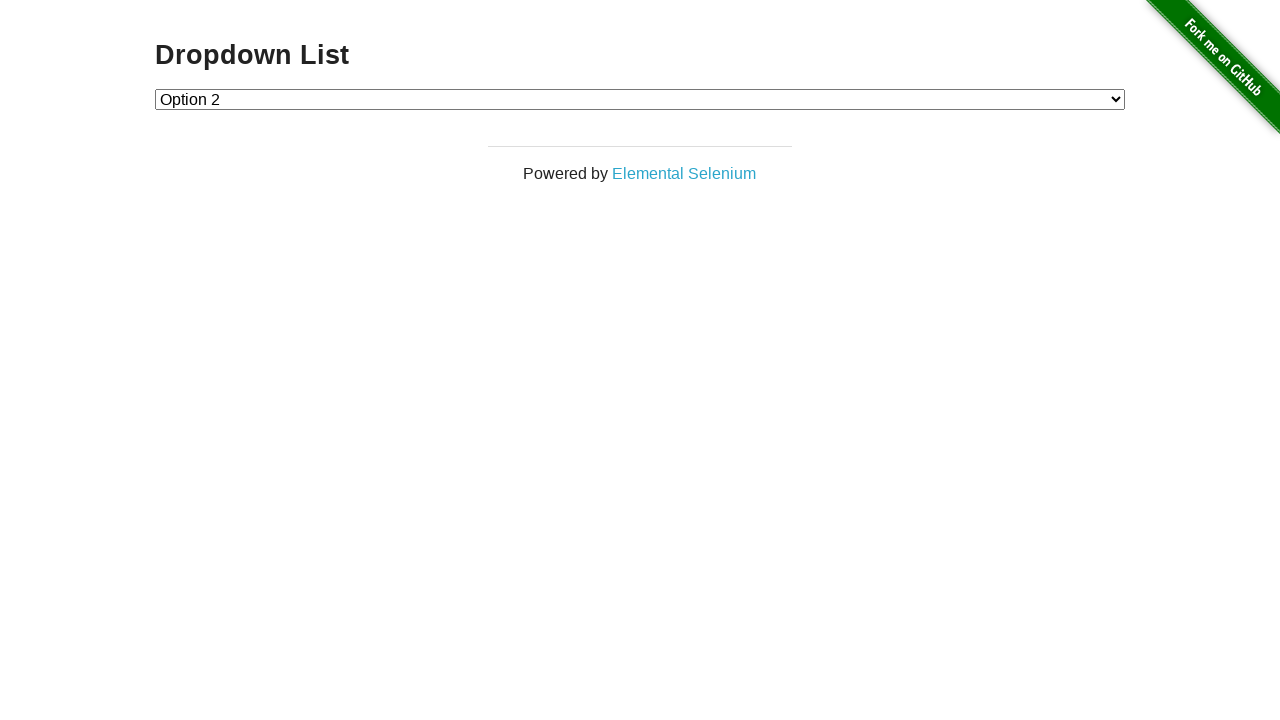